Enters only a name in the feedback form, submits it, clicks Yes on confirmation, and verifies the thank you message displays correctly with green background.

Starting URL: https://acctabootcamp.github.io/site/tasks/provide_feedback

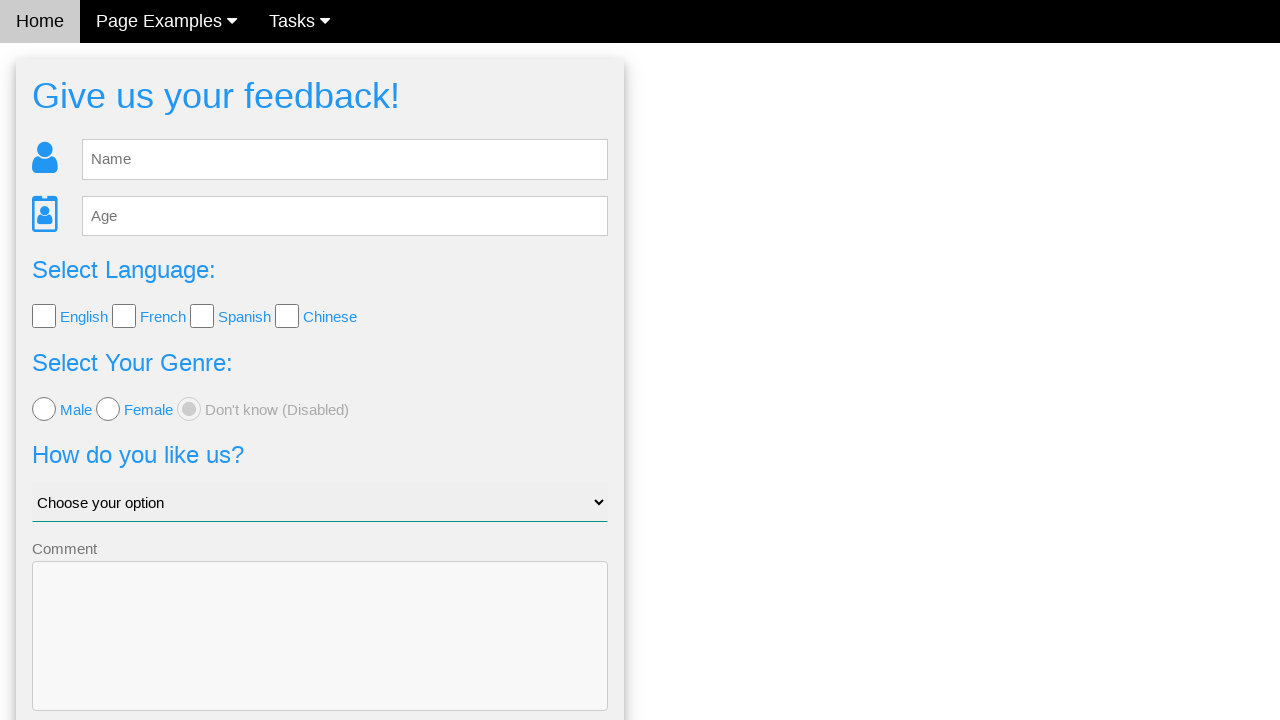

Waited for feedback form to load
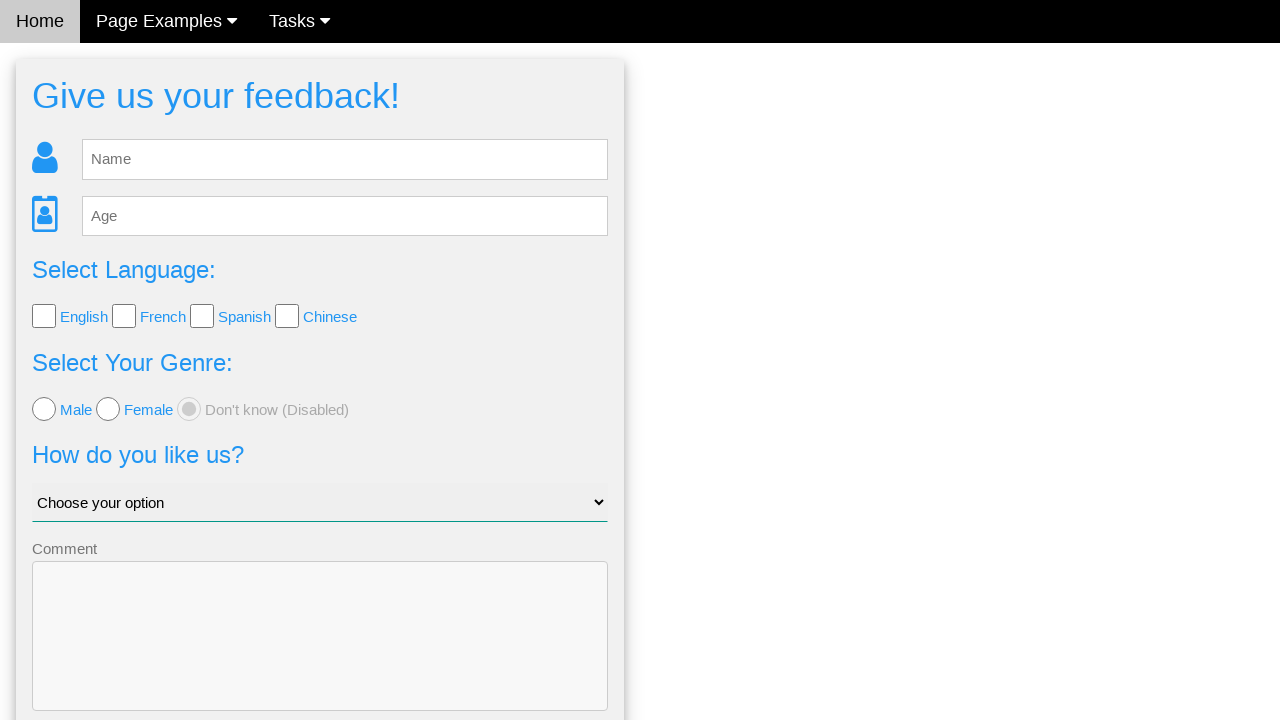

Filled name field with 'Ruslan' on input[name='name']
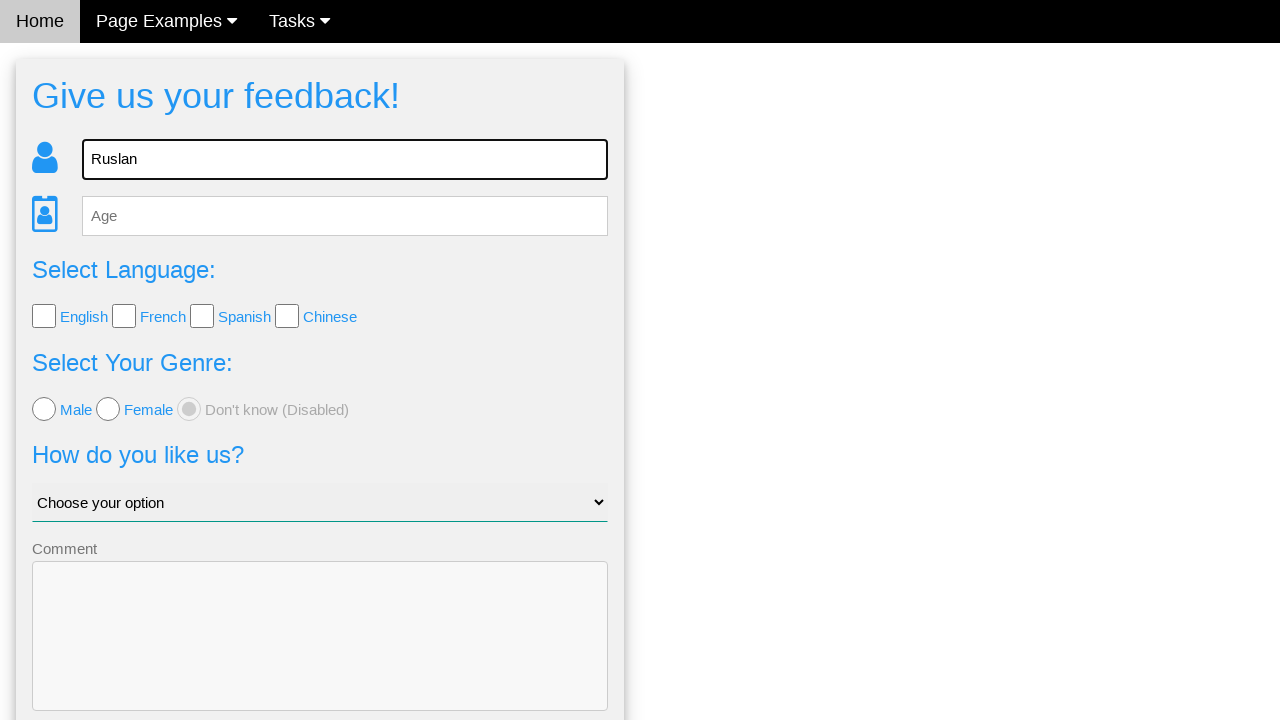

Clicked submit button to submit feedback at (320, 656) on button[type='submit']
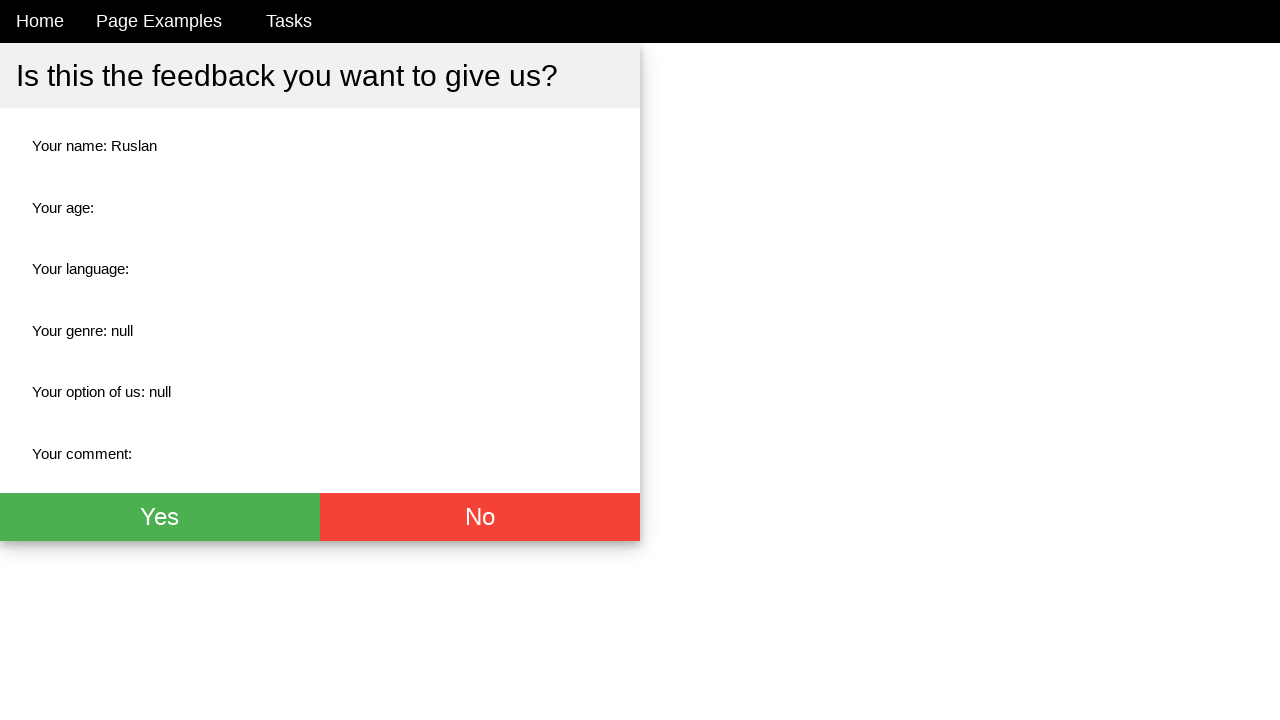

Confirmation dialog appeared
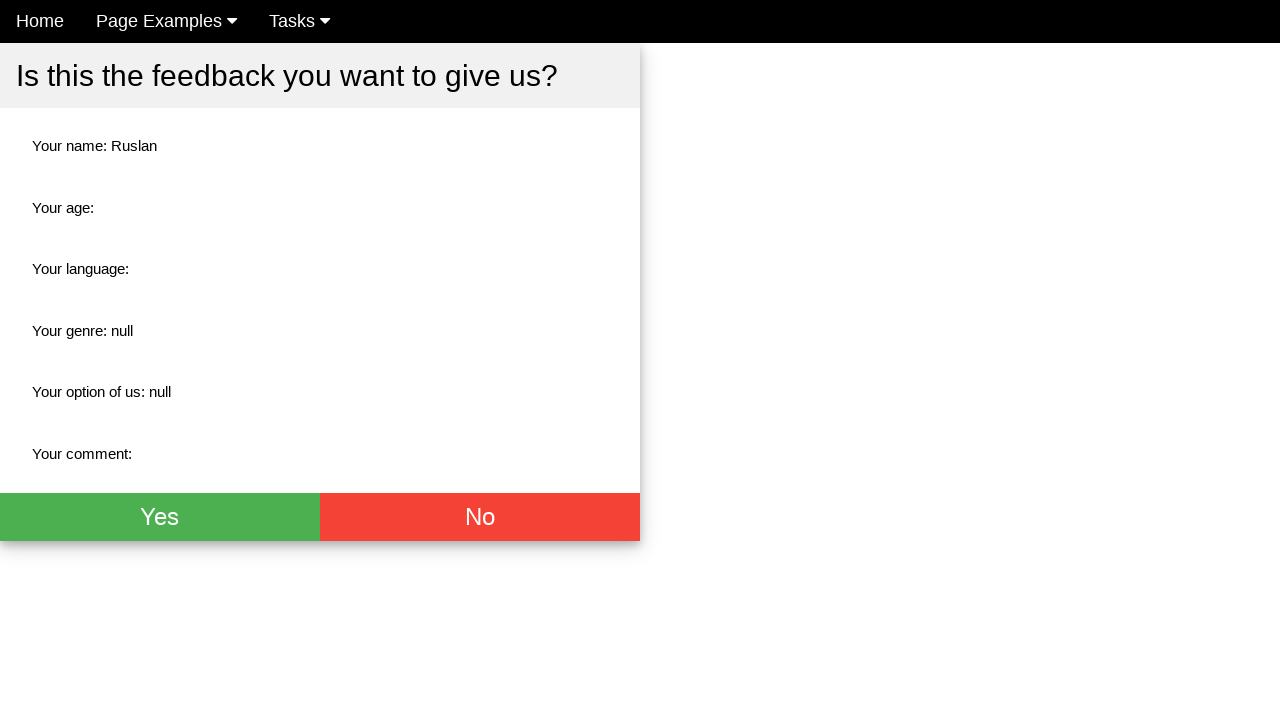

Clicked Yes button on confirmation dialog at (160, 517) on xpath=//button[text()='Yes']
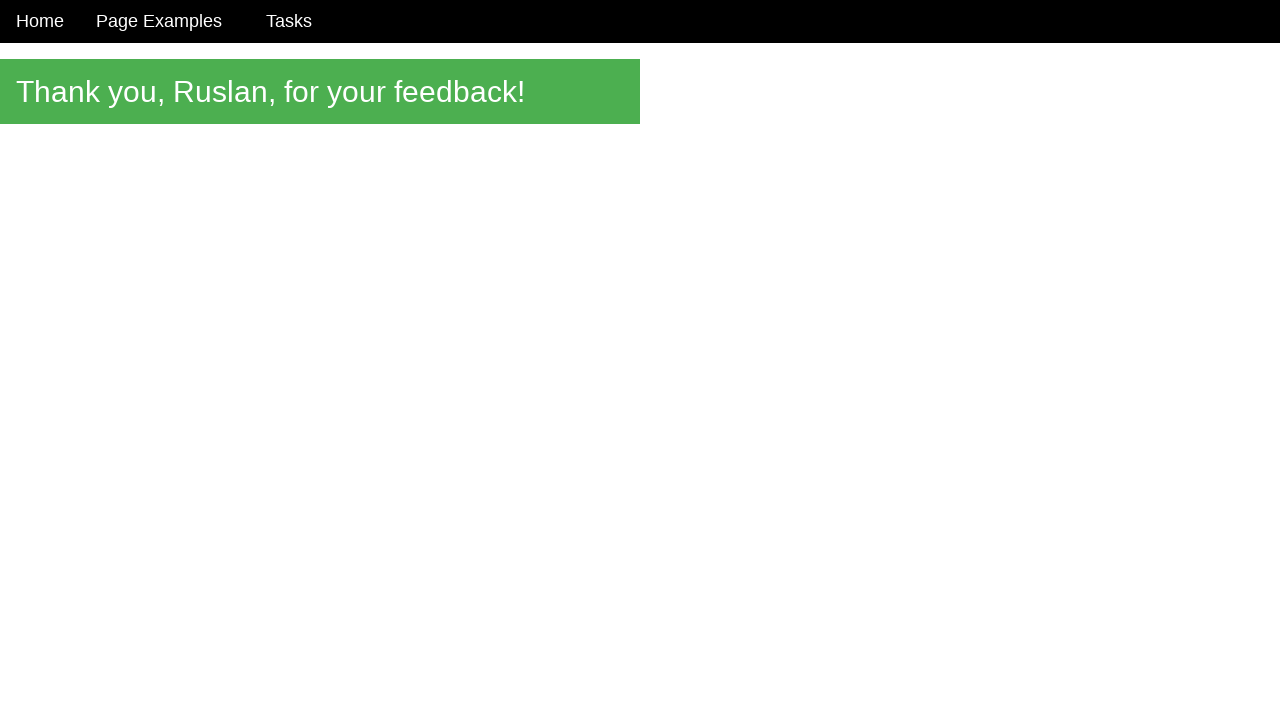

Thank you message appeared
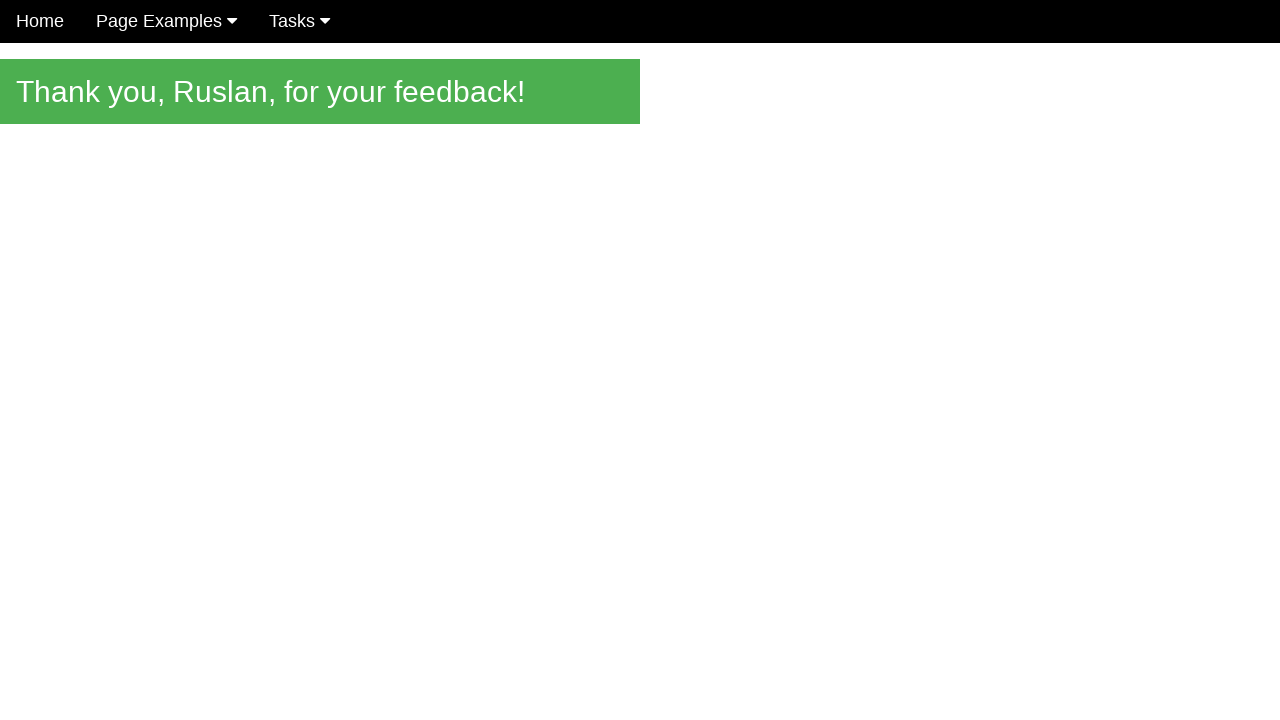

Verified thank you message displays correctly with name 'Ruslan'
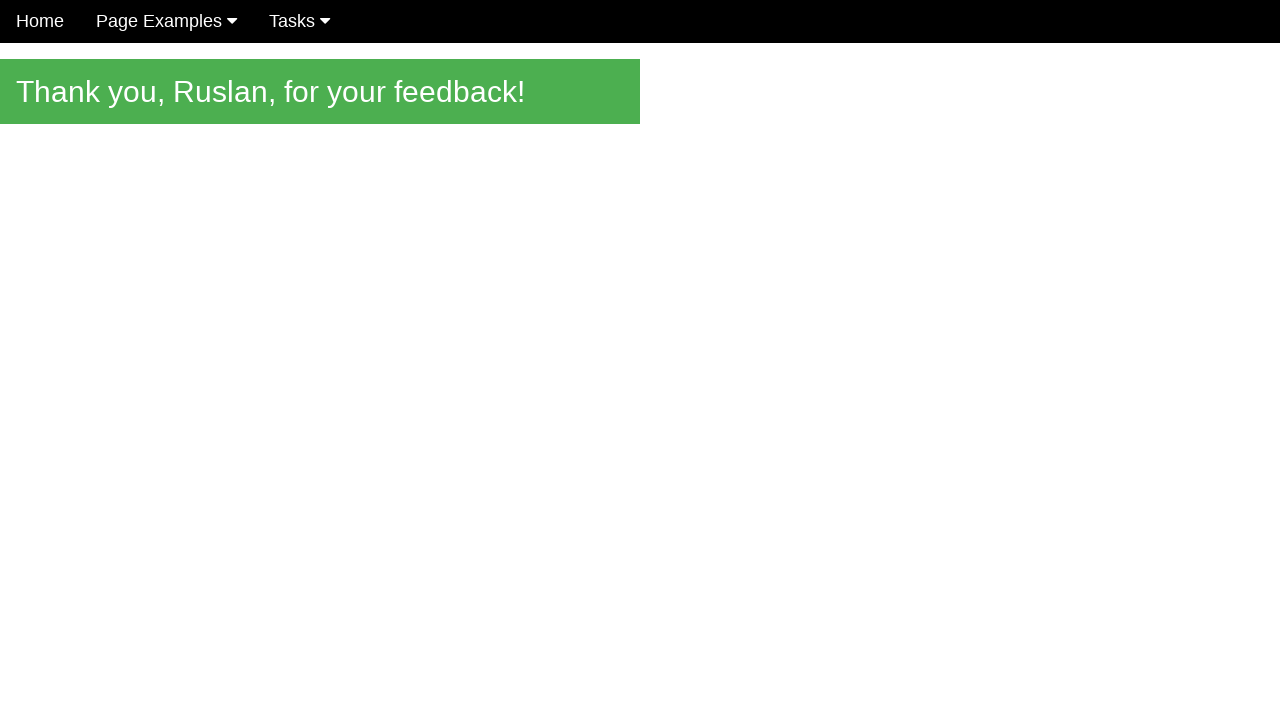

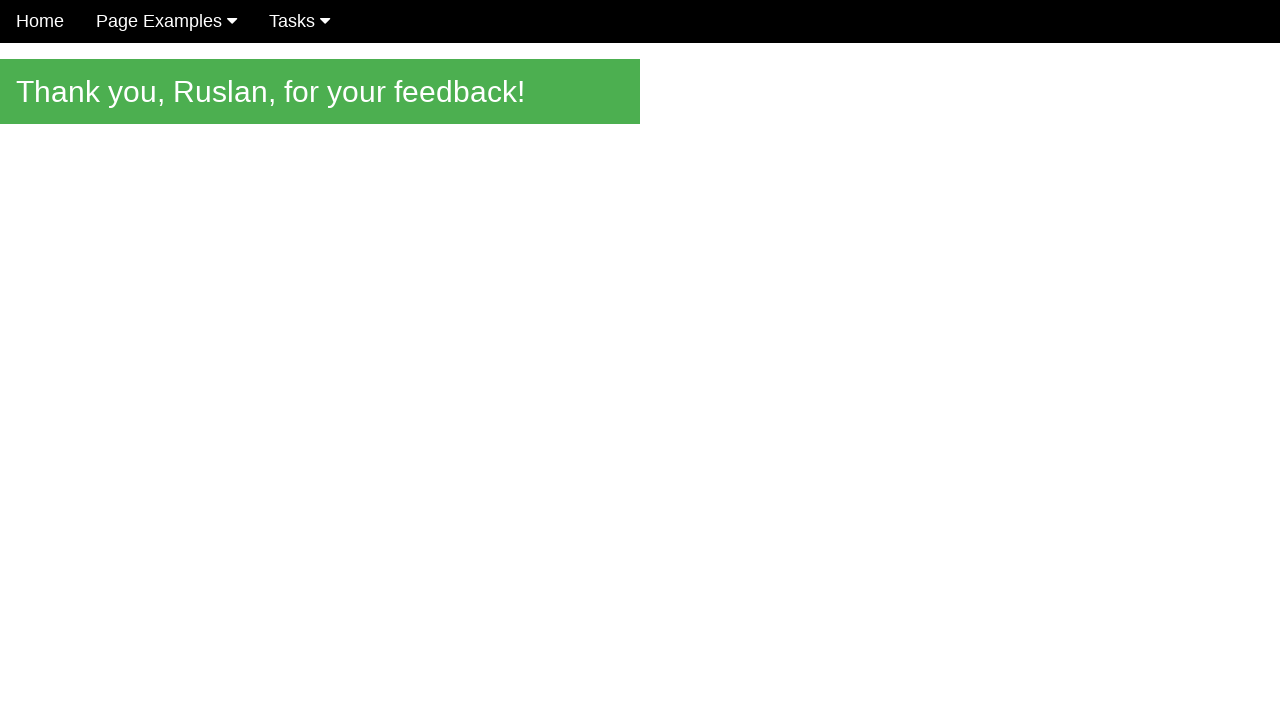